Adds multiple grocery items to cart by searching through product list and clicking their ADD TO CART buttons, then proceeds to checkout

Starting URL: https://rahulshettyacademy.com/seleniumPractise/

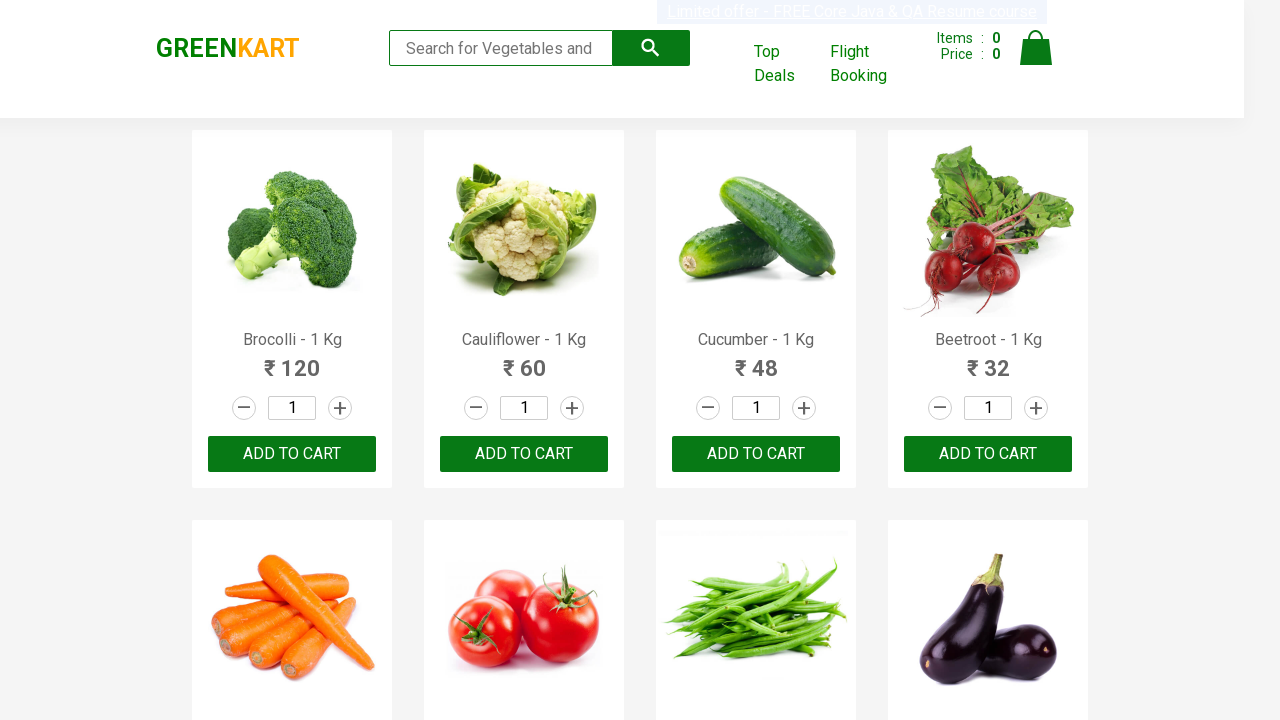

Retrieved all product names from product list
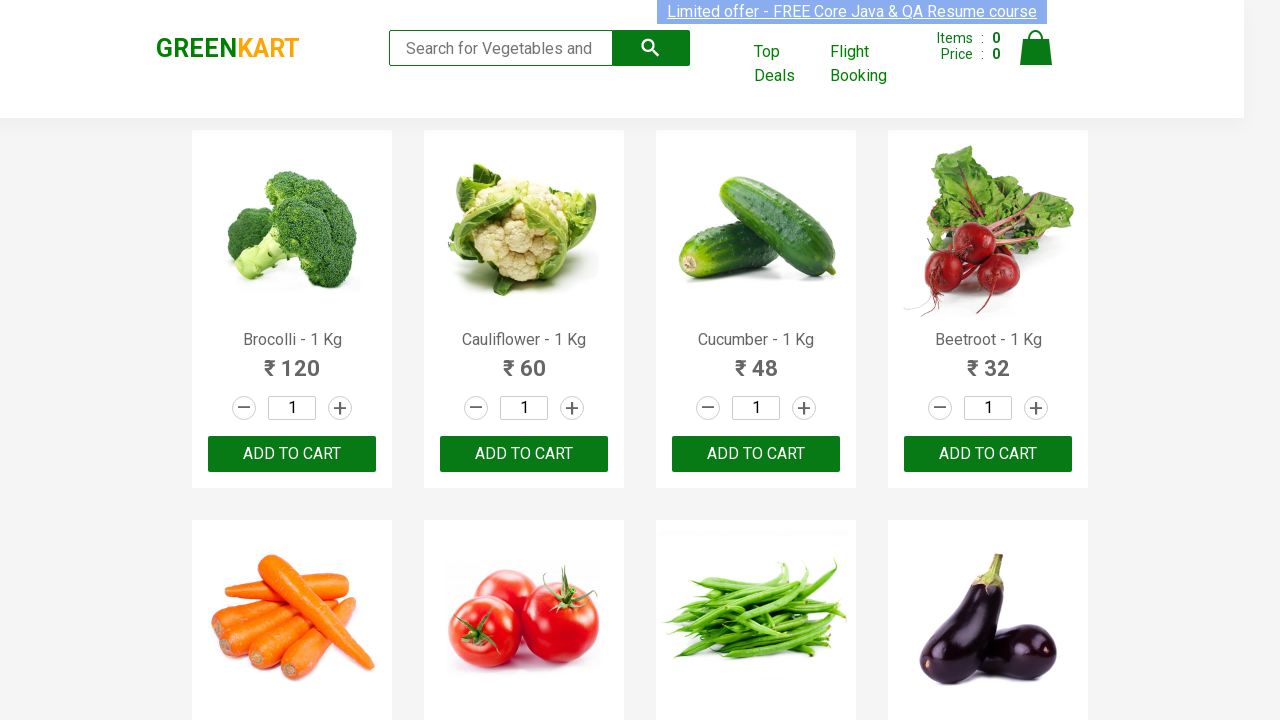

Located all ADD TO CART buttons
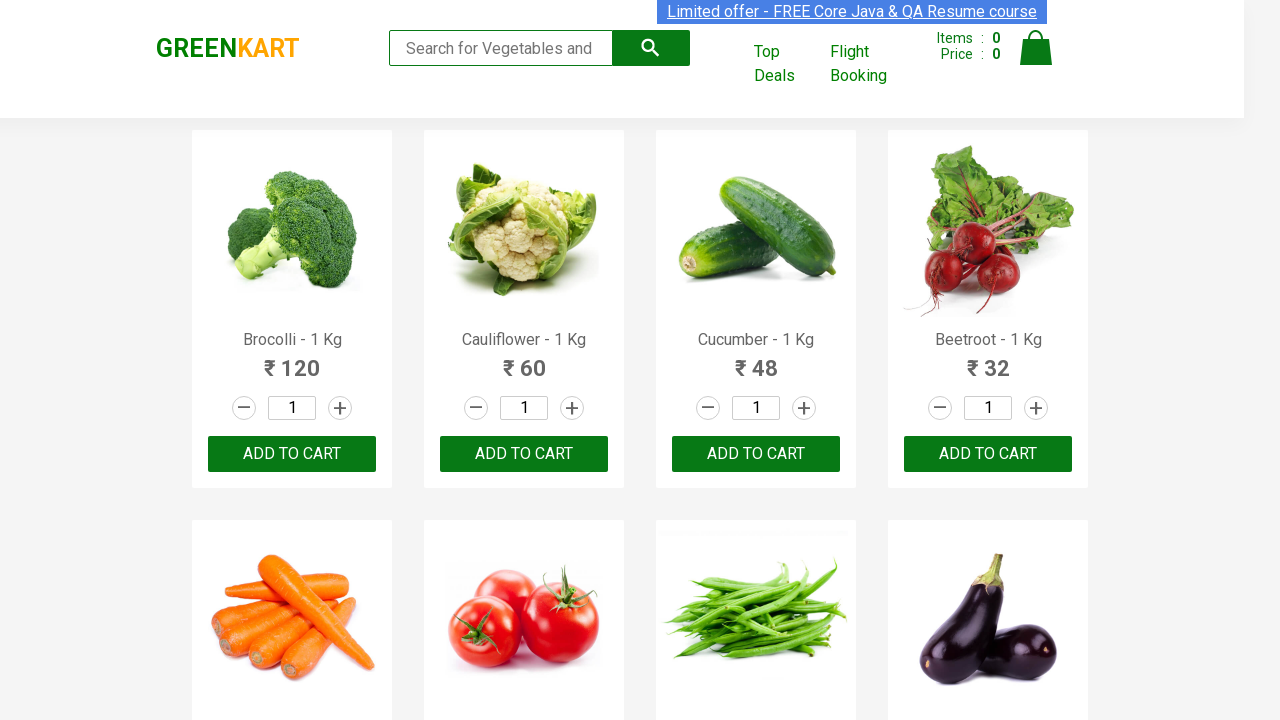

Clicked ADD TO CART button for Brocolli at (292, 454) on xpath=//div[@class='product-action']/button >> nth=0
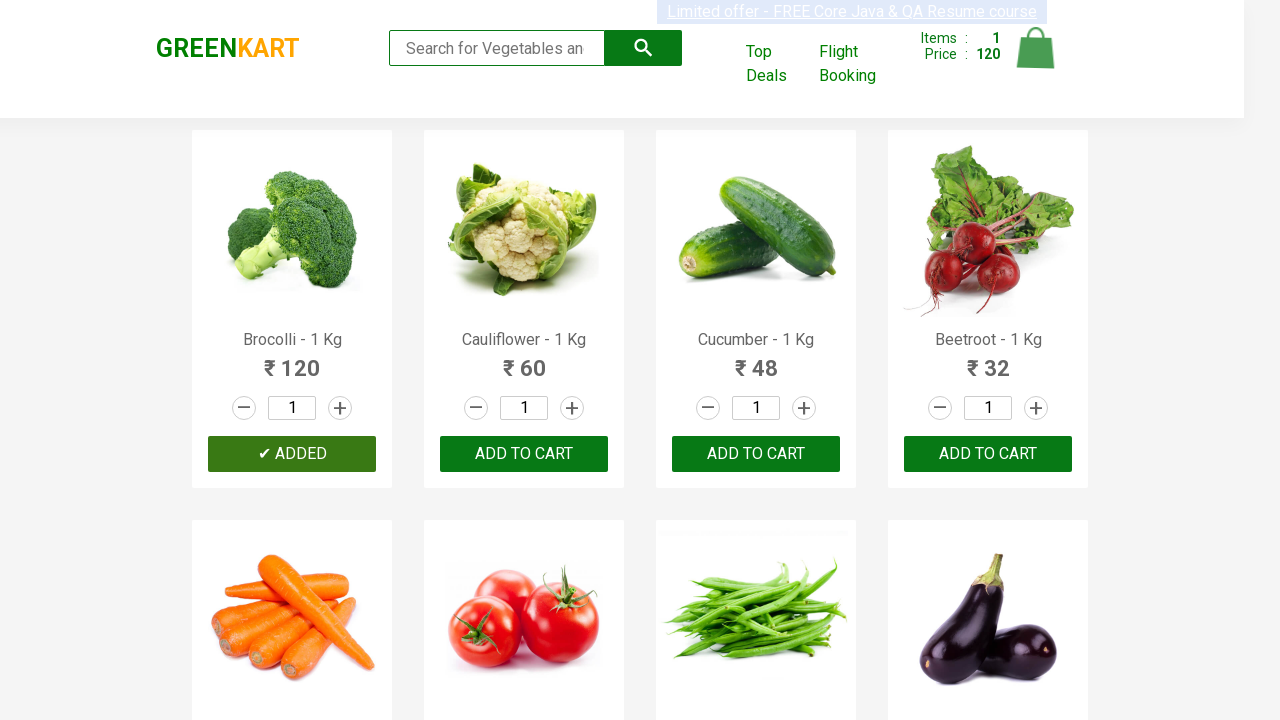

Clicked ADD TO CART button for Cashews at (292, 569) on xpath=//div[@class='product-action']/button >> nth=28
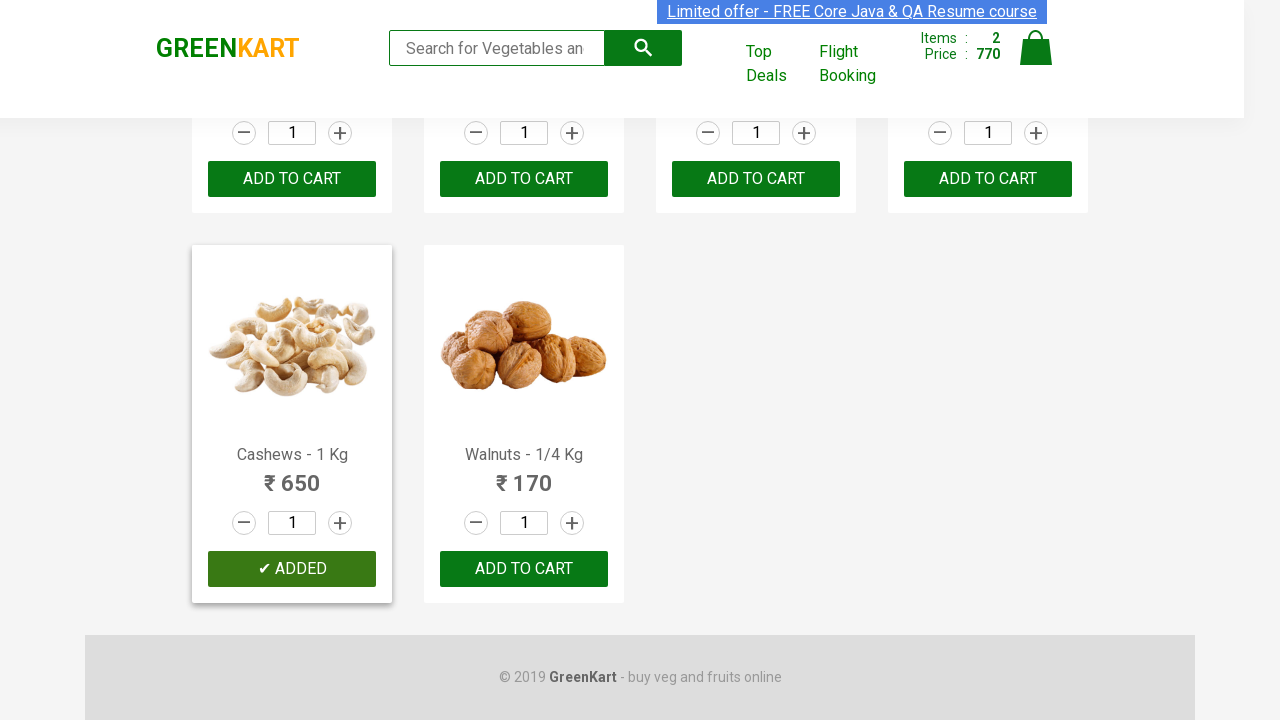

Clicked ADD TO CART button for Walnuts at (524, 569) on xpath=//div[@class='product-action']/button >> nth=29
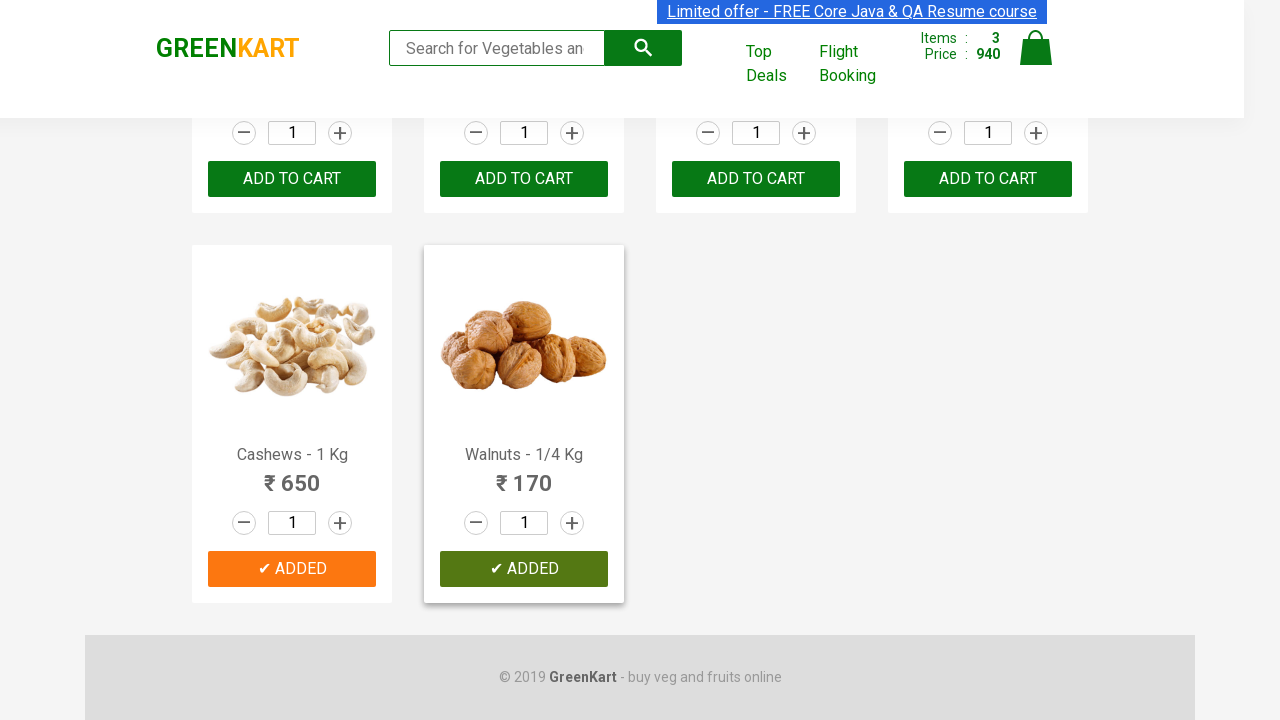

Clicked ADD TO CART button for Walnuts at (524, 569) on xpath=//div[@class='product-action']/button >> nth=29
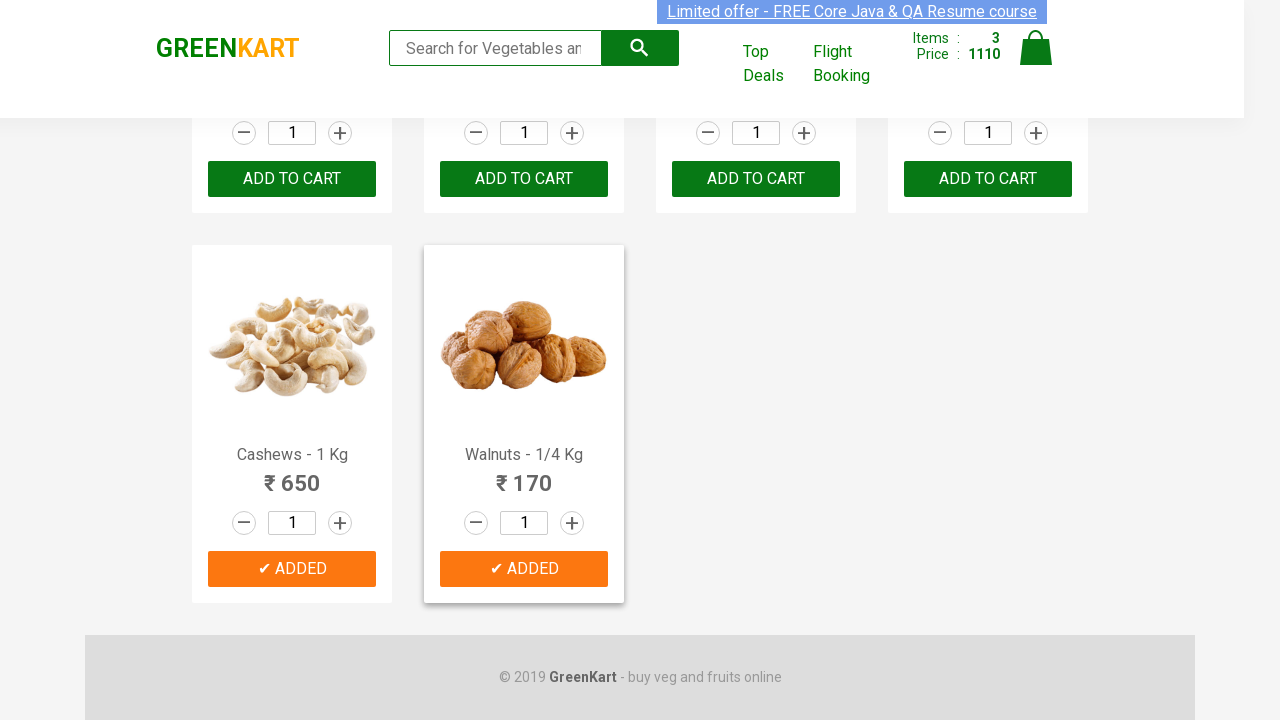

Clicked ADD TO CART button for Brocolli at (292, 360) on xpath=//div[@class='product-action']/button >> nth=0
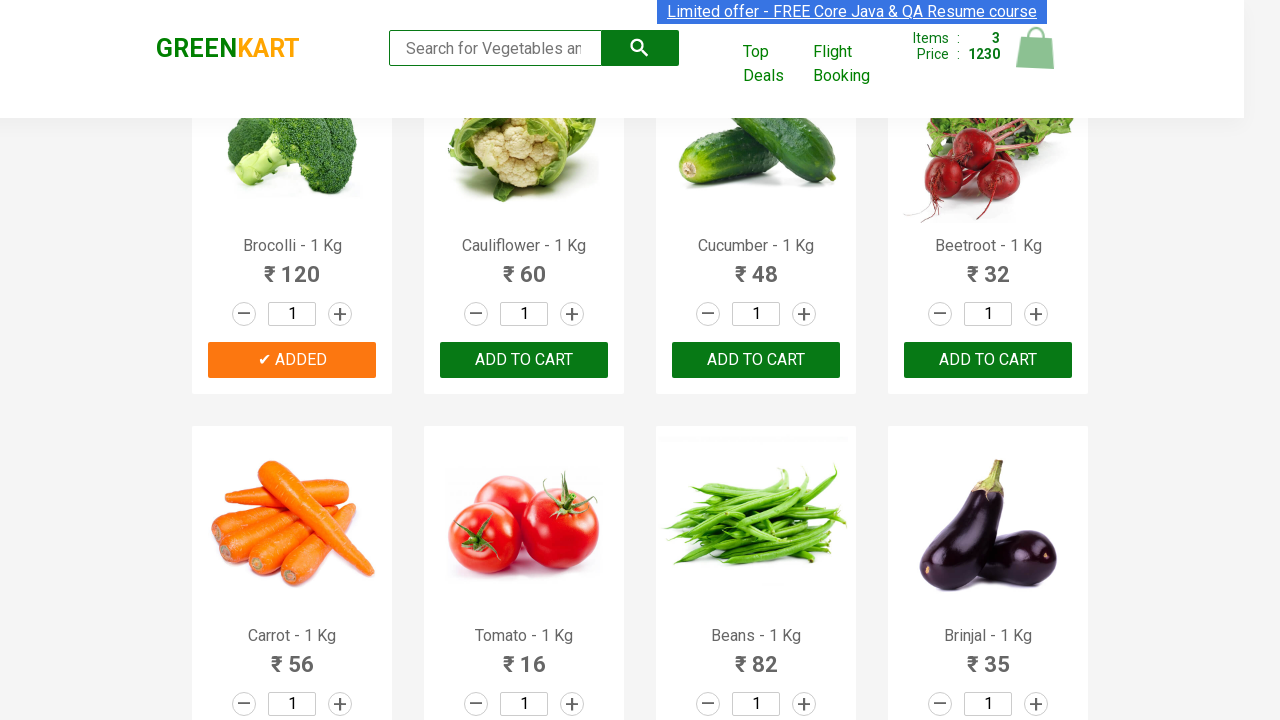

Clicked on cart icon to view shopping cart at (1036, 59) on a.cart-icon
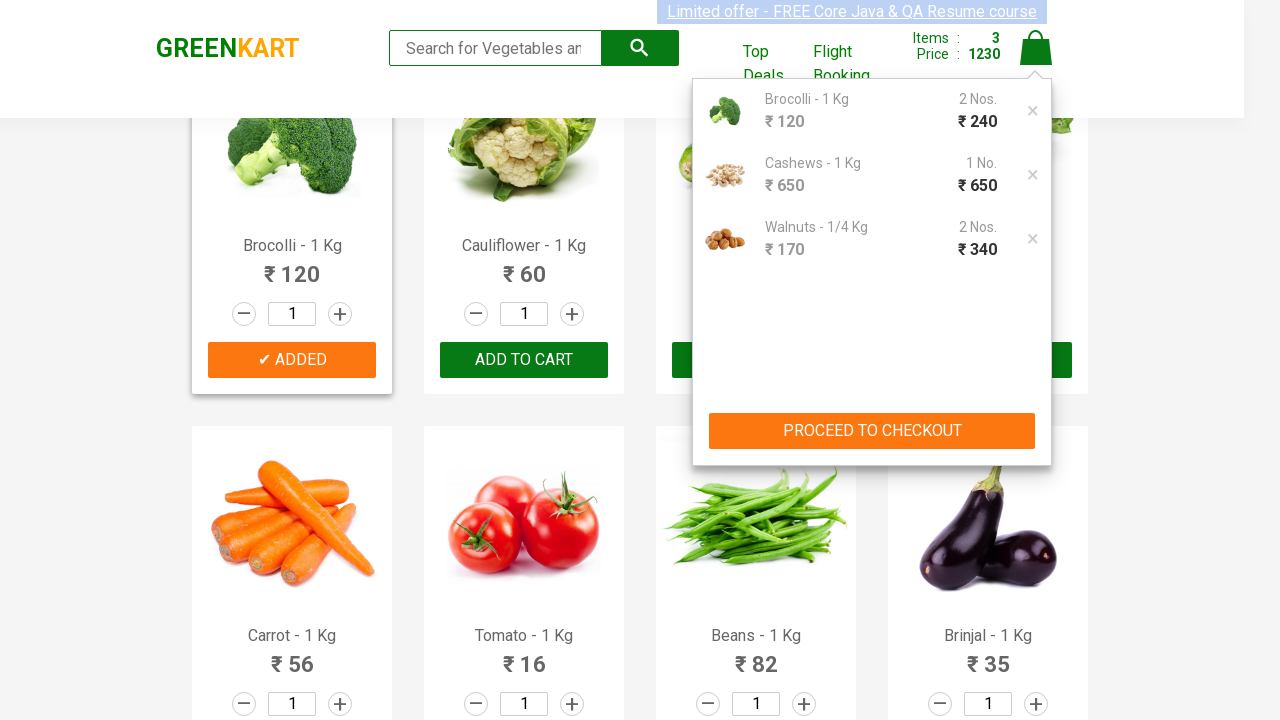

Clicked PROCEED TO CHECKOUT button to begin checkout process at (872, 431) on xpath=//button[text()='PROCEED TO CHECKOUT']
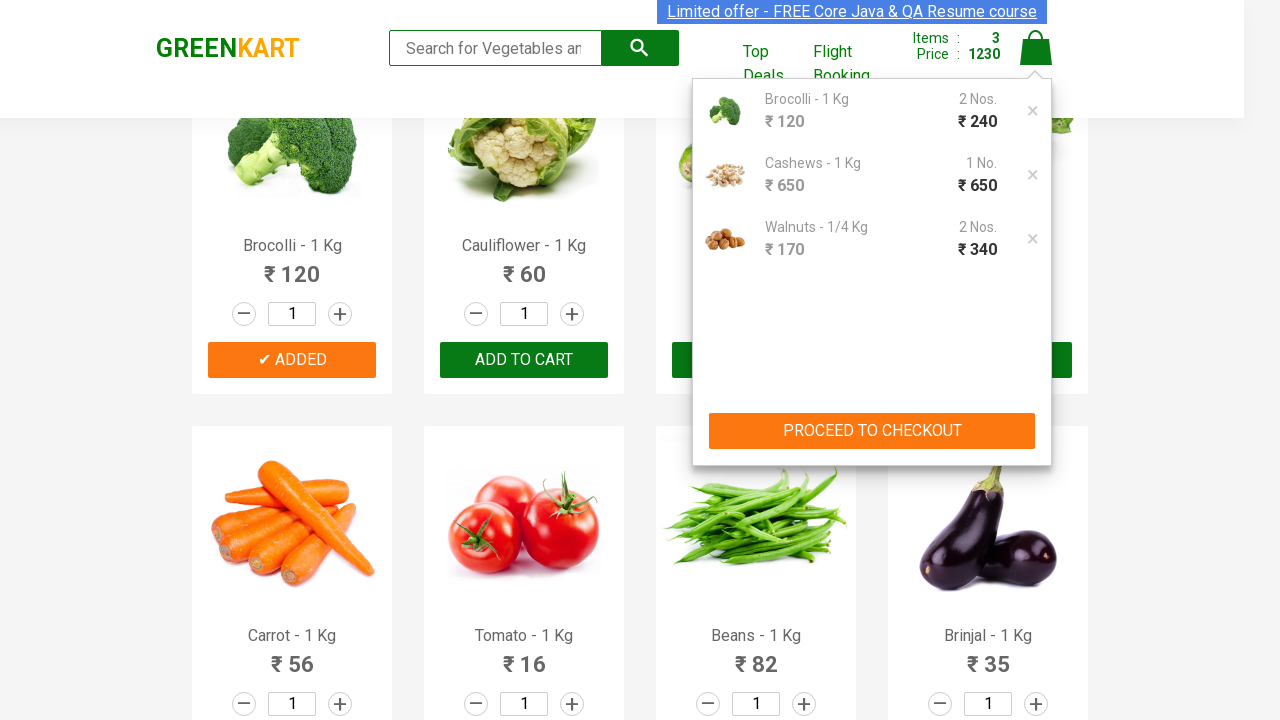

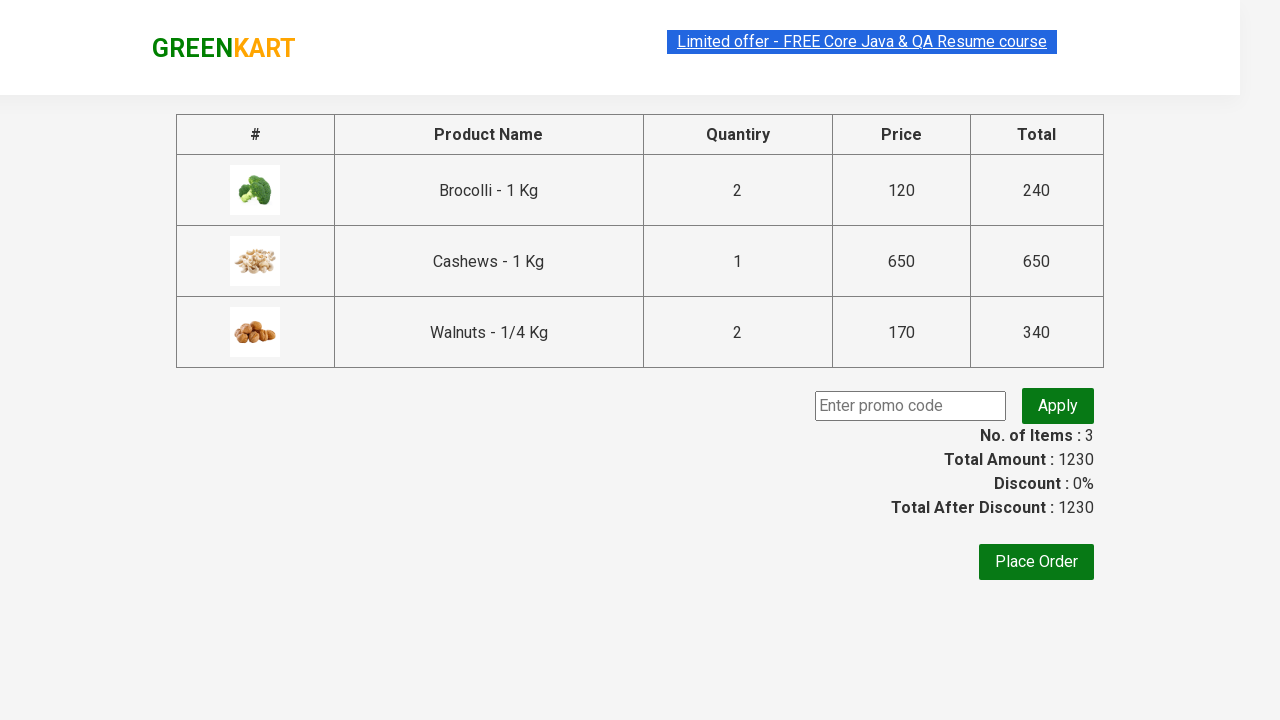